Navigates to a Stepik lesson page (lesson 25969, step 8) and waits for the page content to load.

Starting URL: https://stepik.org/lesson/25969/step/8

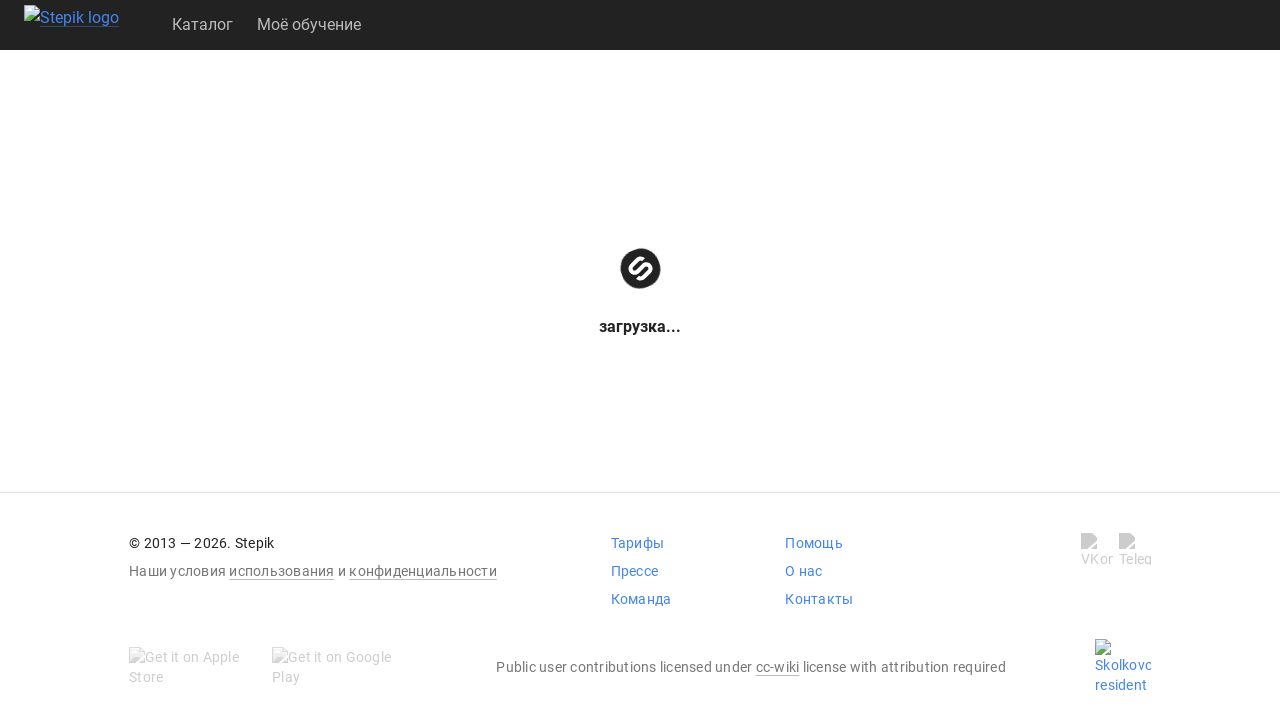

Navigated to Stepik lesson 25969, step 8
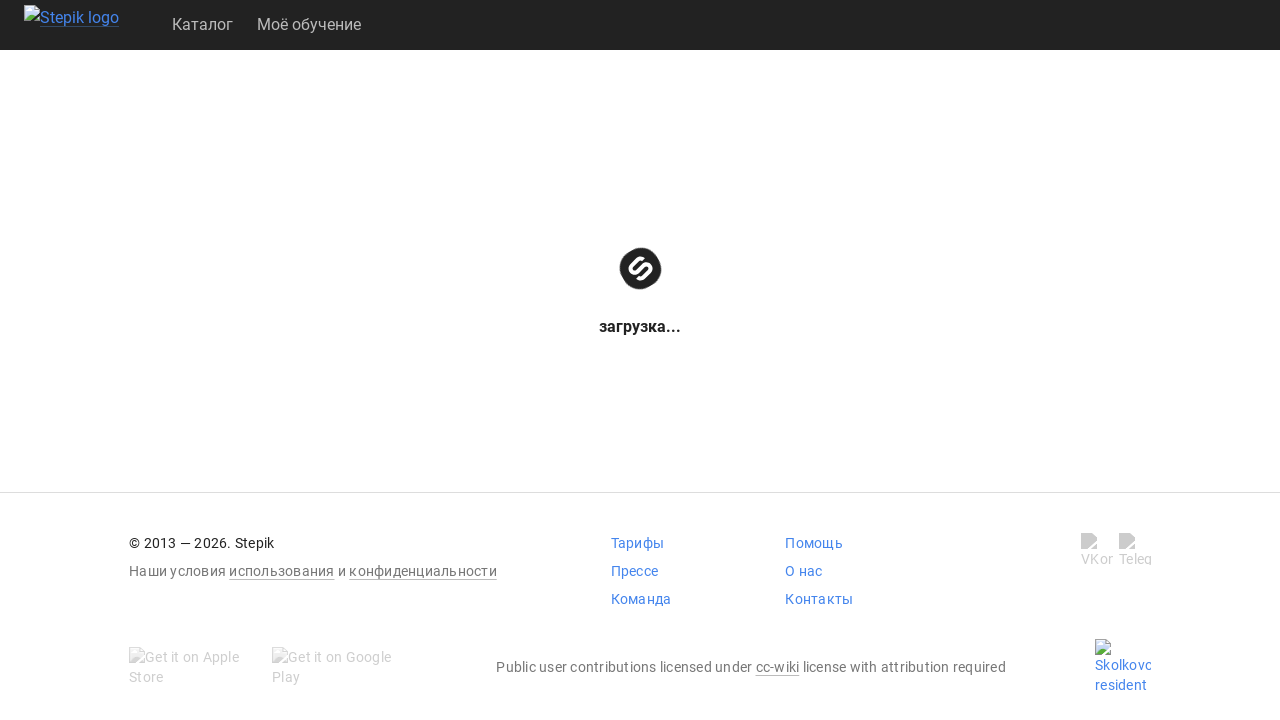

Waited for network idle state - page content loaded
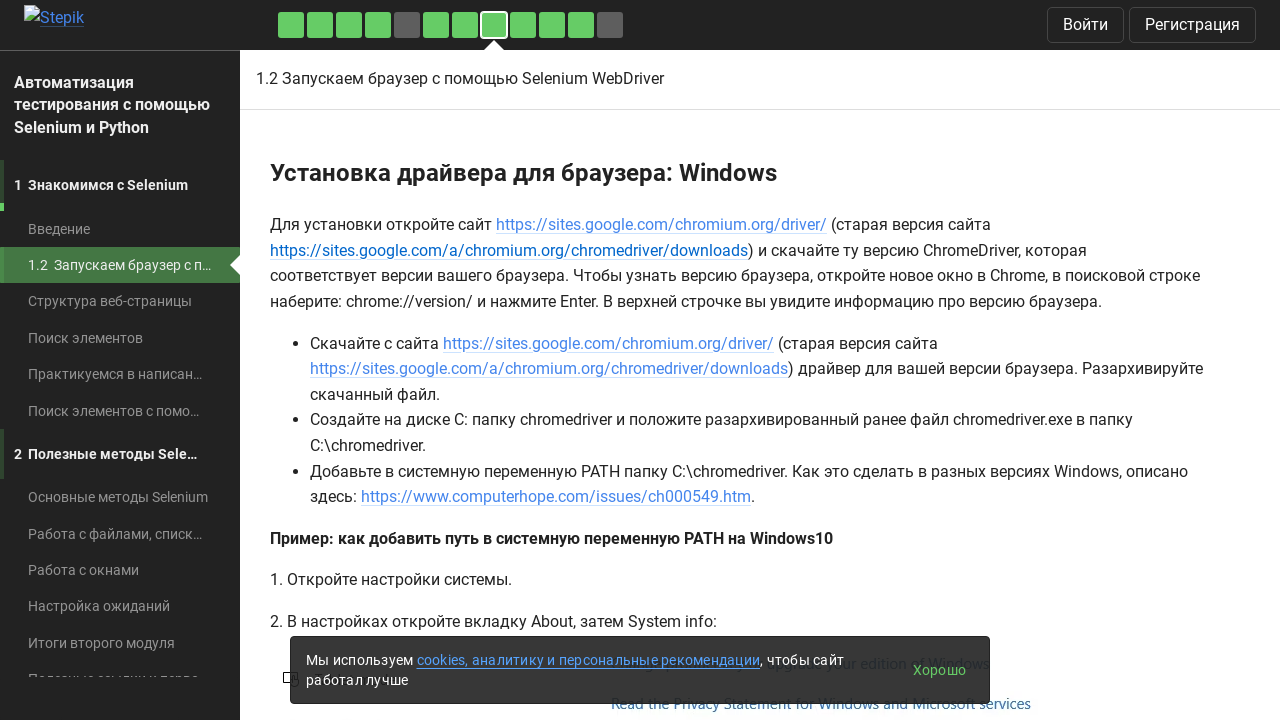

Lesson content area became visible
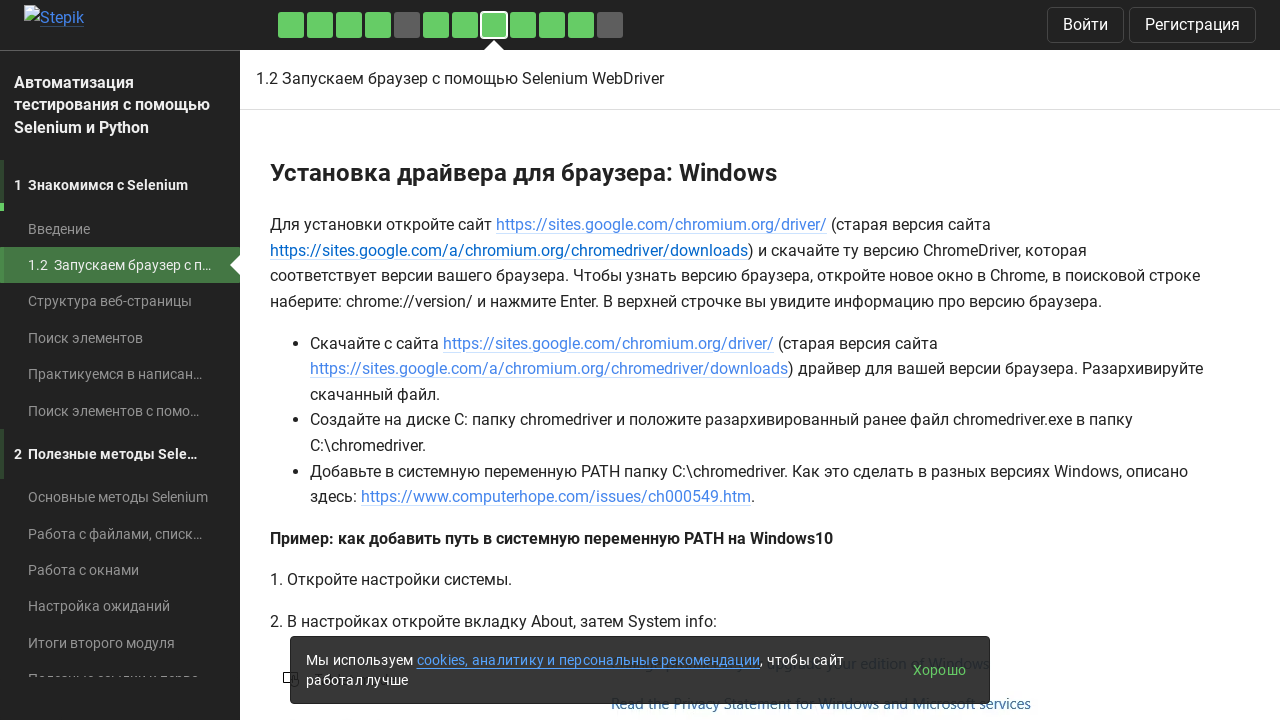

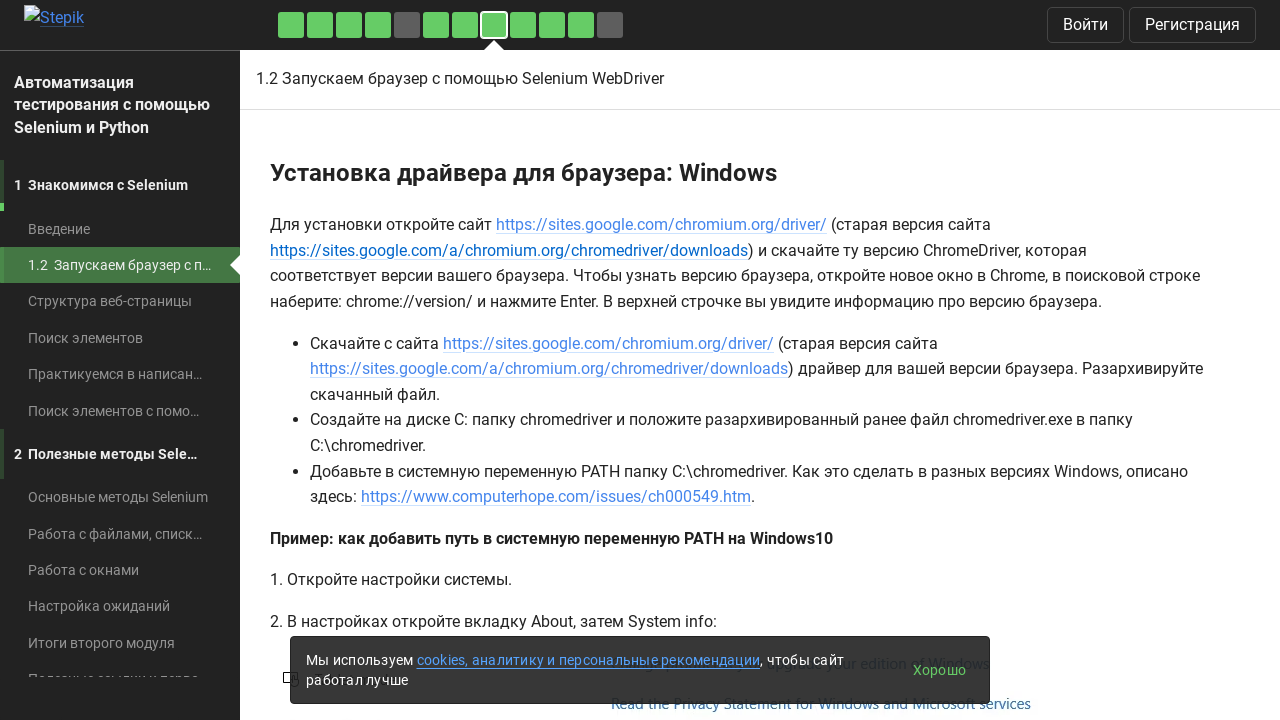